Tests alert handling by filling a name field, triggering alerts, and accepting/dismissing them

Starting URL: https://codenboxautomationlab.com/practice/

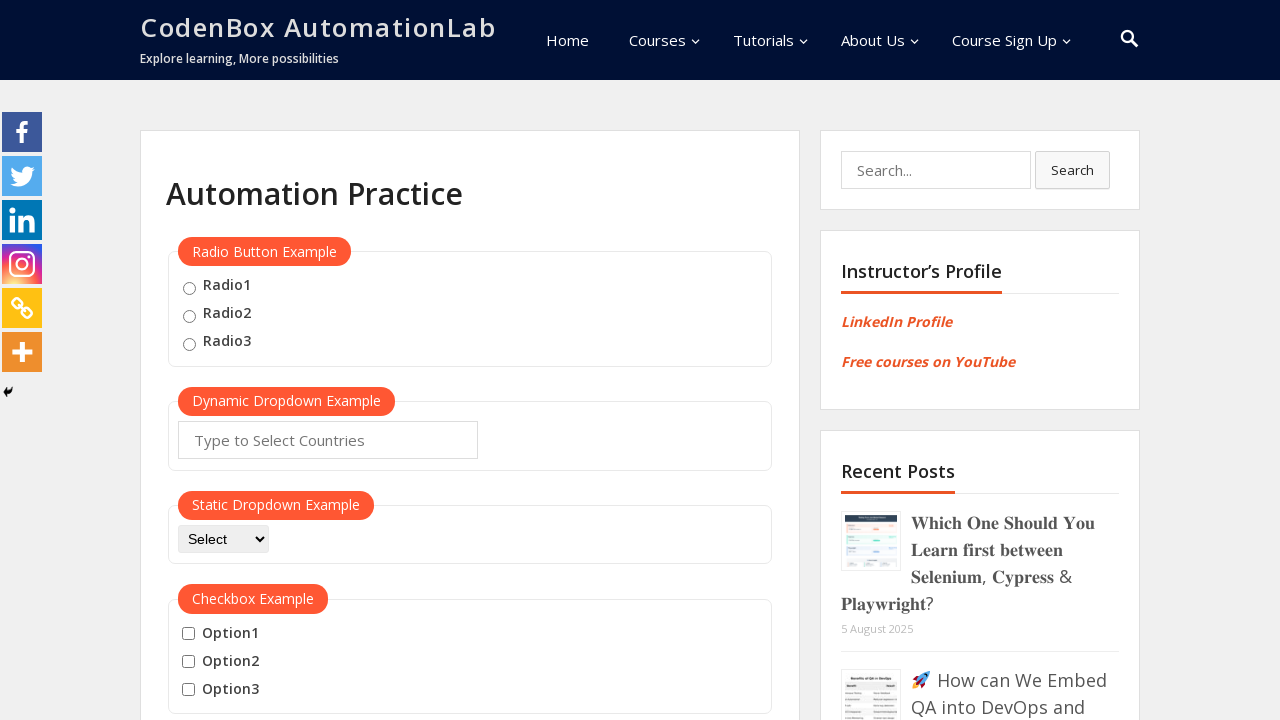

Filled name field with 'TestUser' on #name
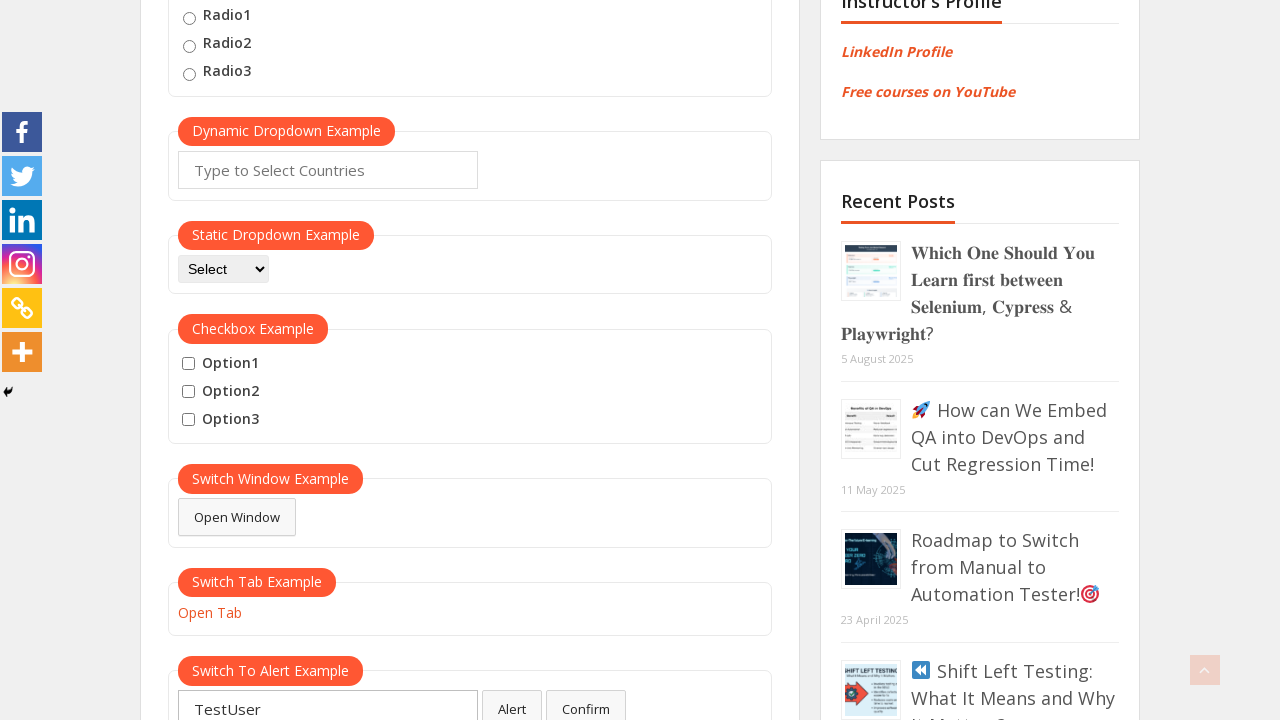

Set up dialog handler to accept alerts
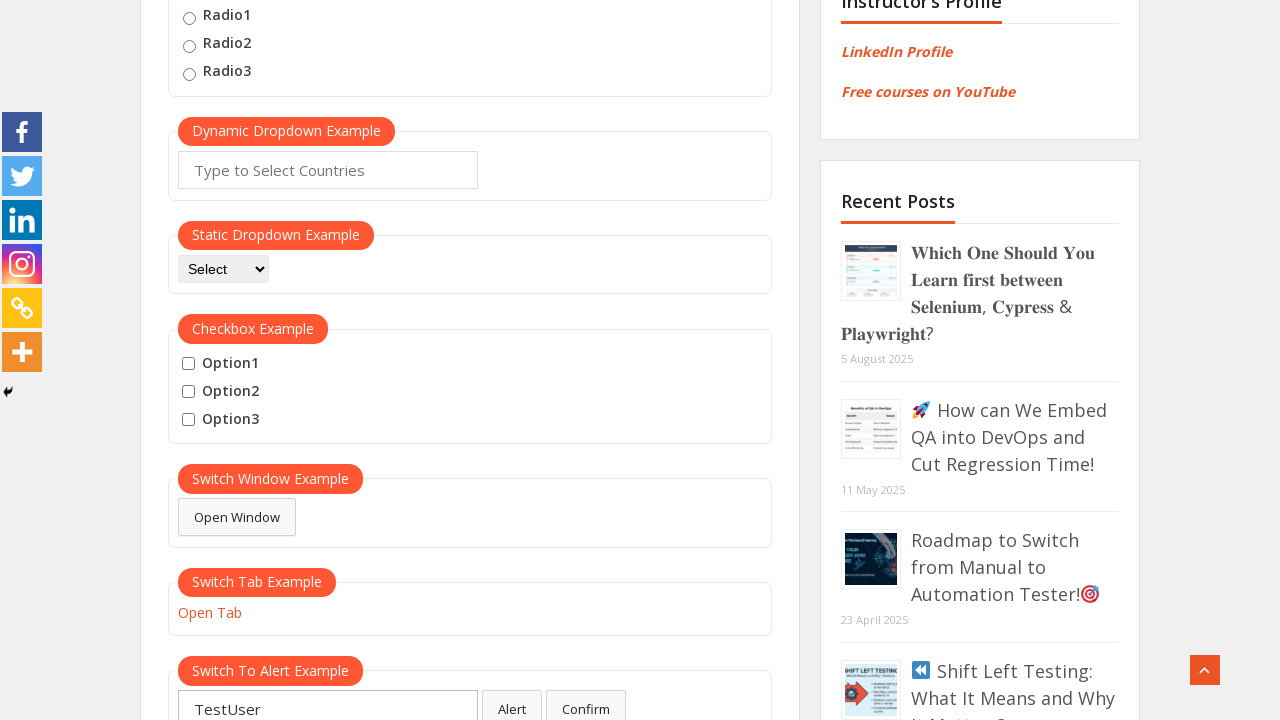

Clicked alert button and accepted the alert dialog at (512, 701) on #alertbtn
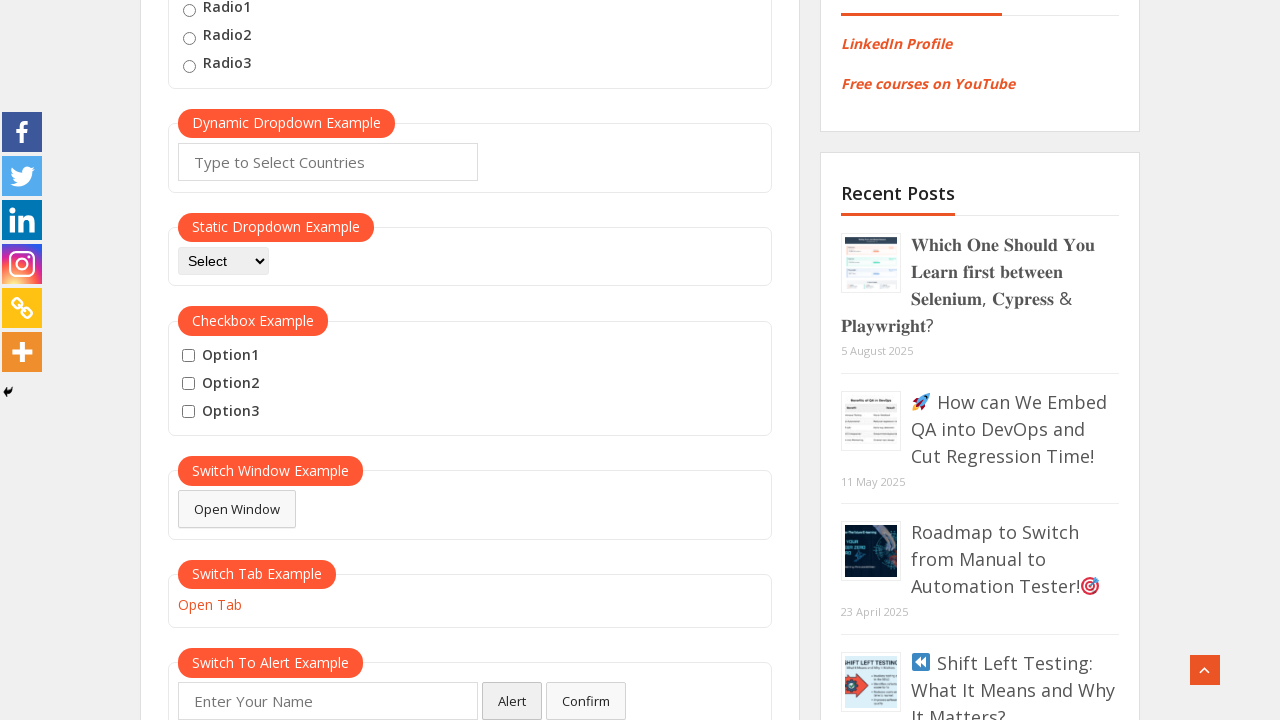

Waited 500ms for page to settle
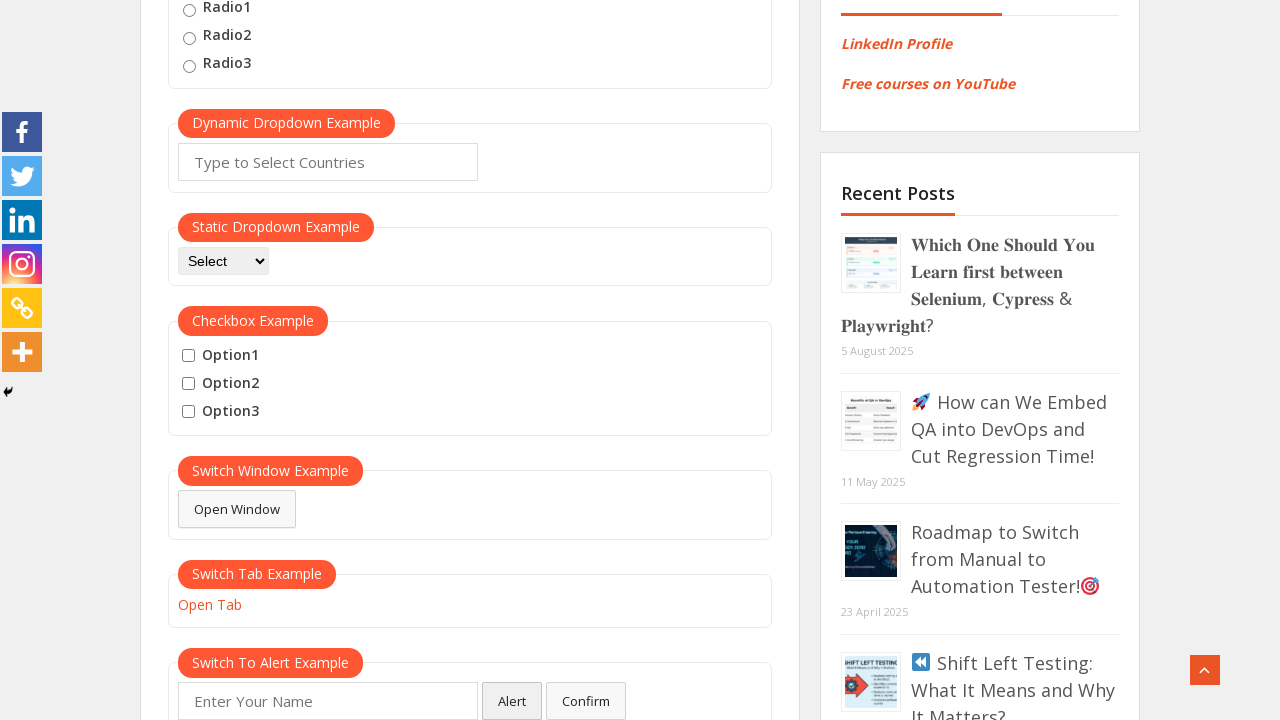

Filled name field again with 'TestUser' on #name
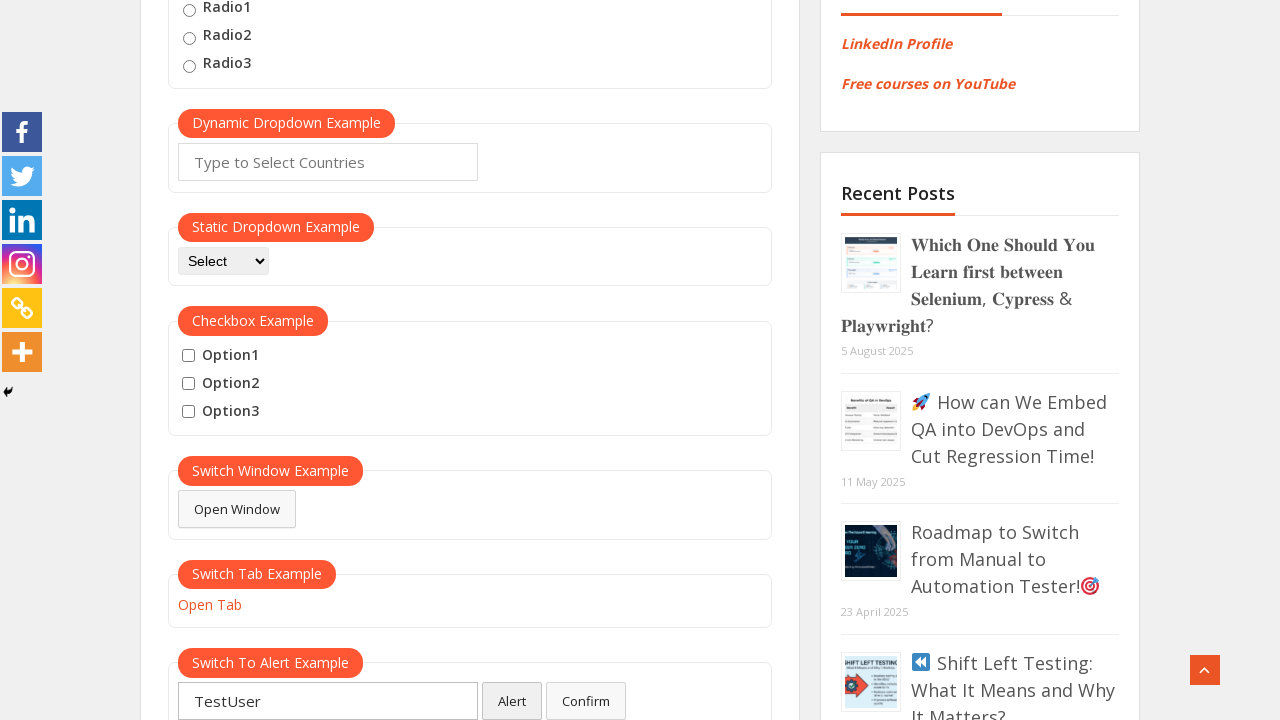

Set up dialog handler to dismiss confirm dialogs
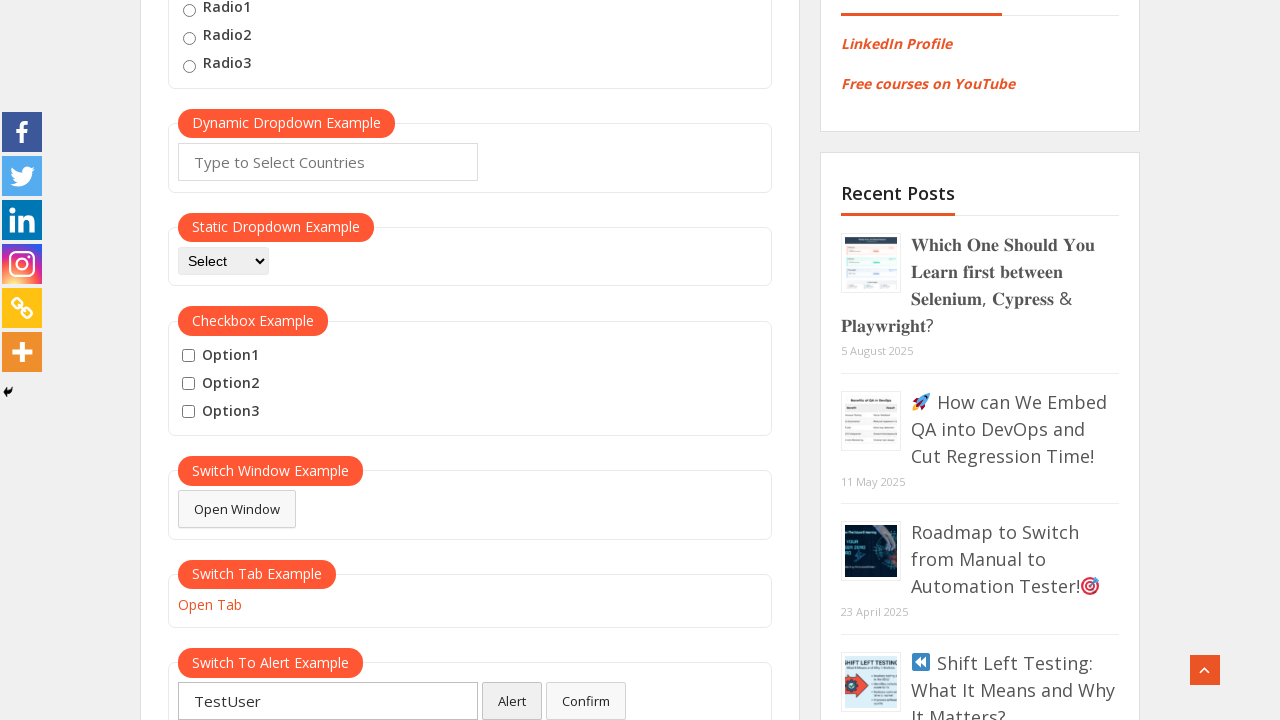

Clicked confirm button and dismissed the confirm dialog at (586, 701) on #confirmbtn
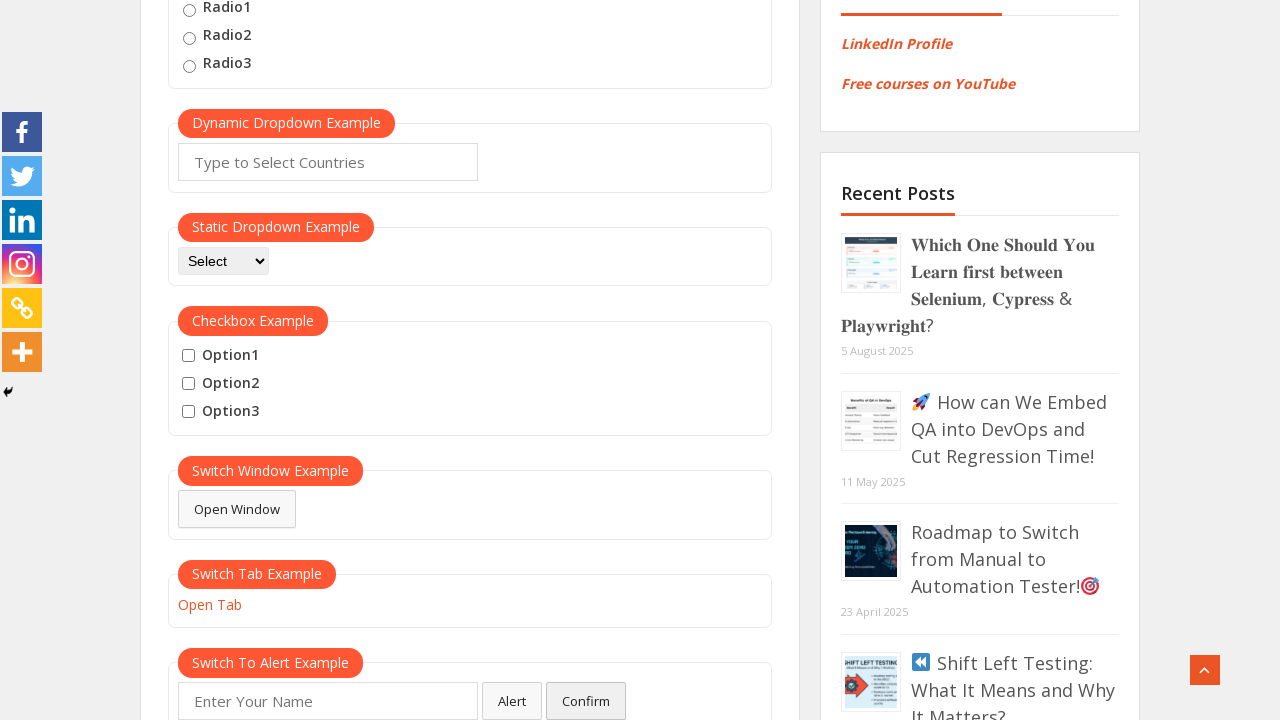

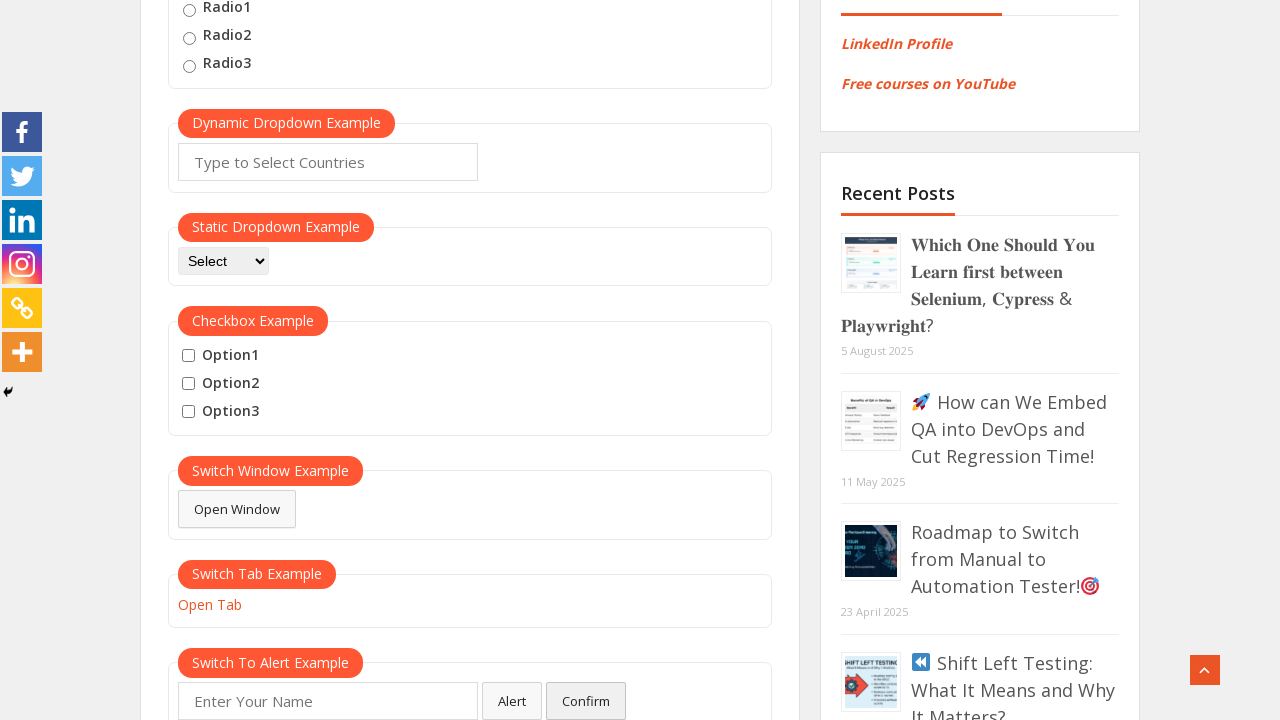